Tests dropdown selection functionality by selecting options from both single and multi-select dropdowns

Starting URL: https://demoqa.com/select-menu

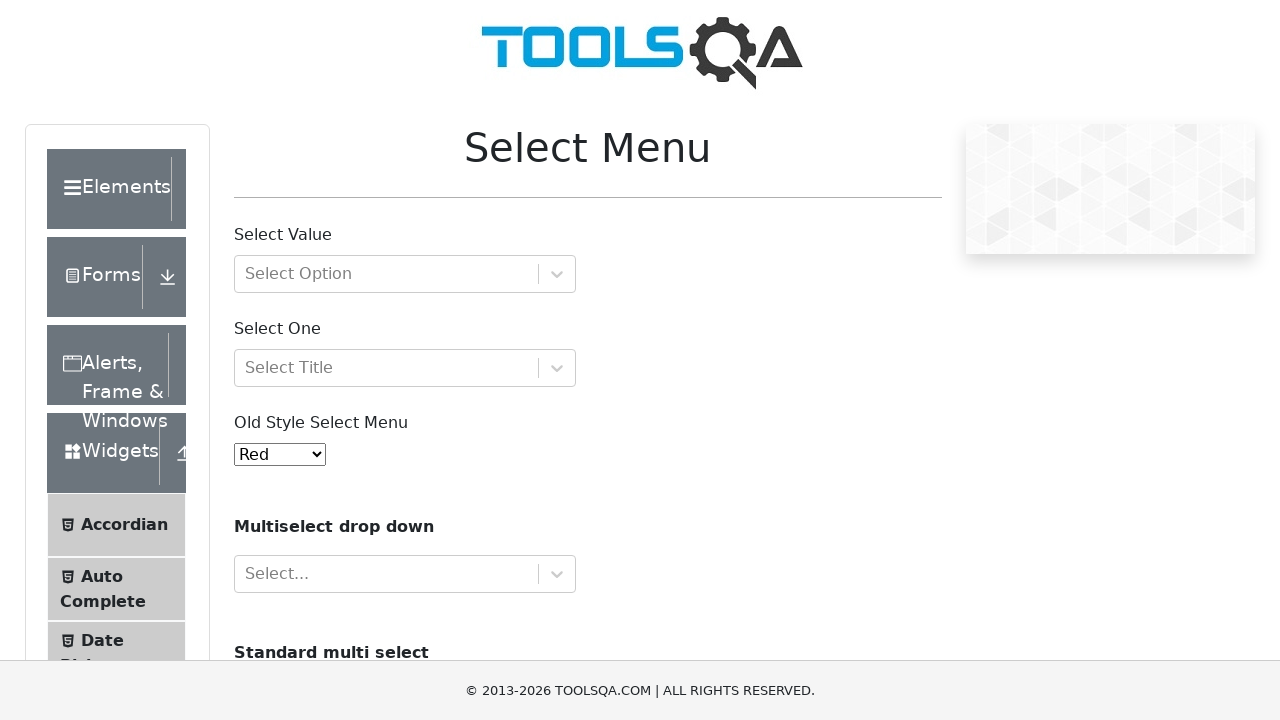

Navigated to select menu demo page
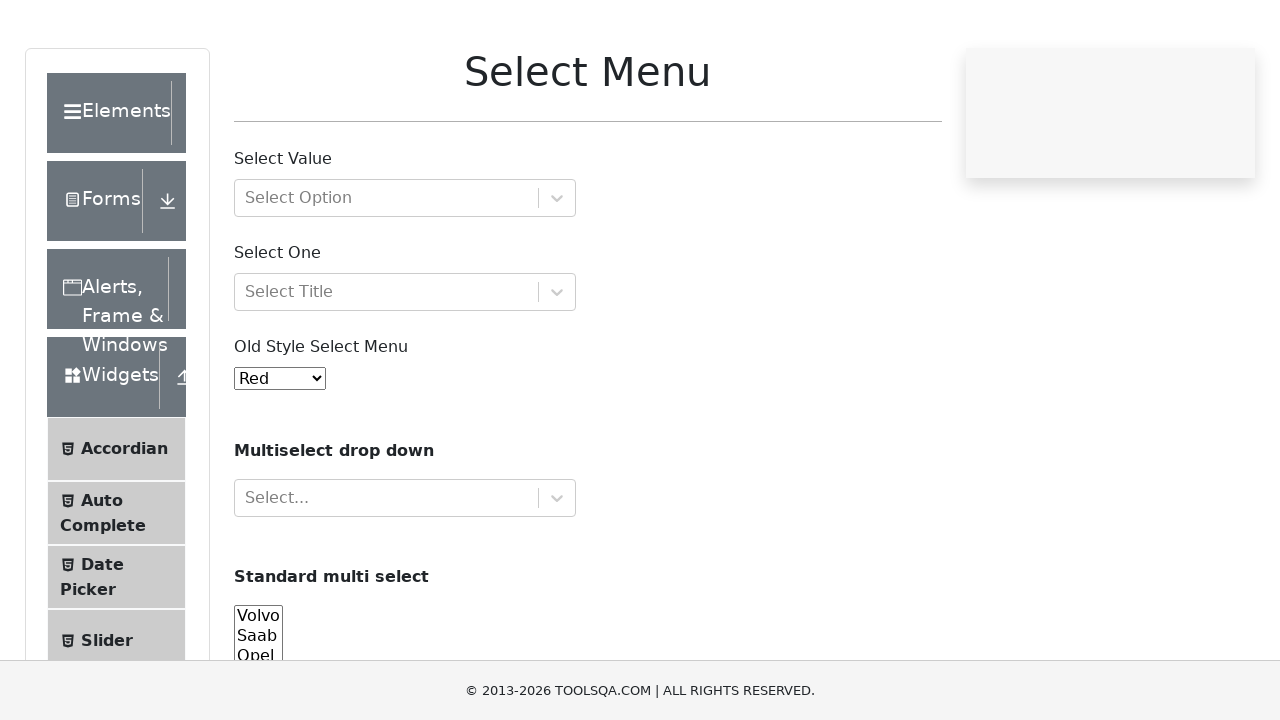

Selected option '5' from single-select dropdown on #oldSelectMenu
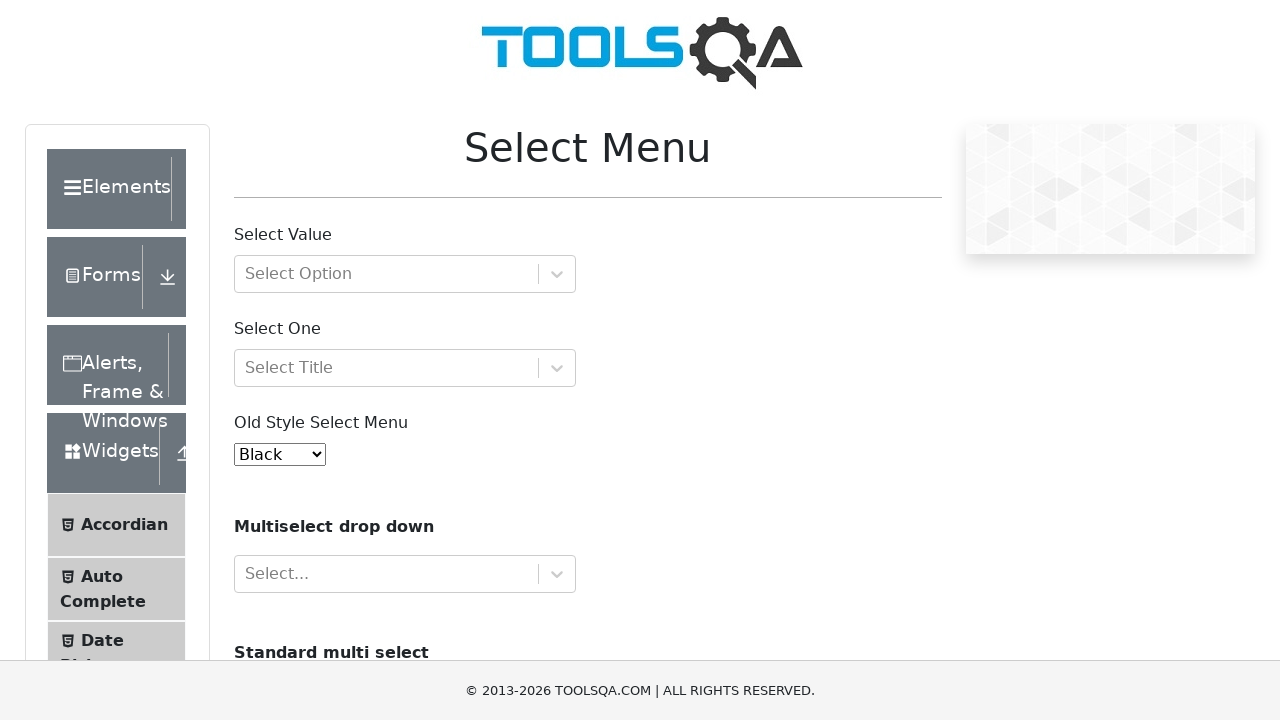

Selected 'volvo' and 'audi' from multi-select dropdown on #cars
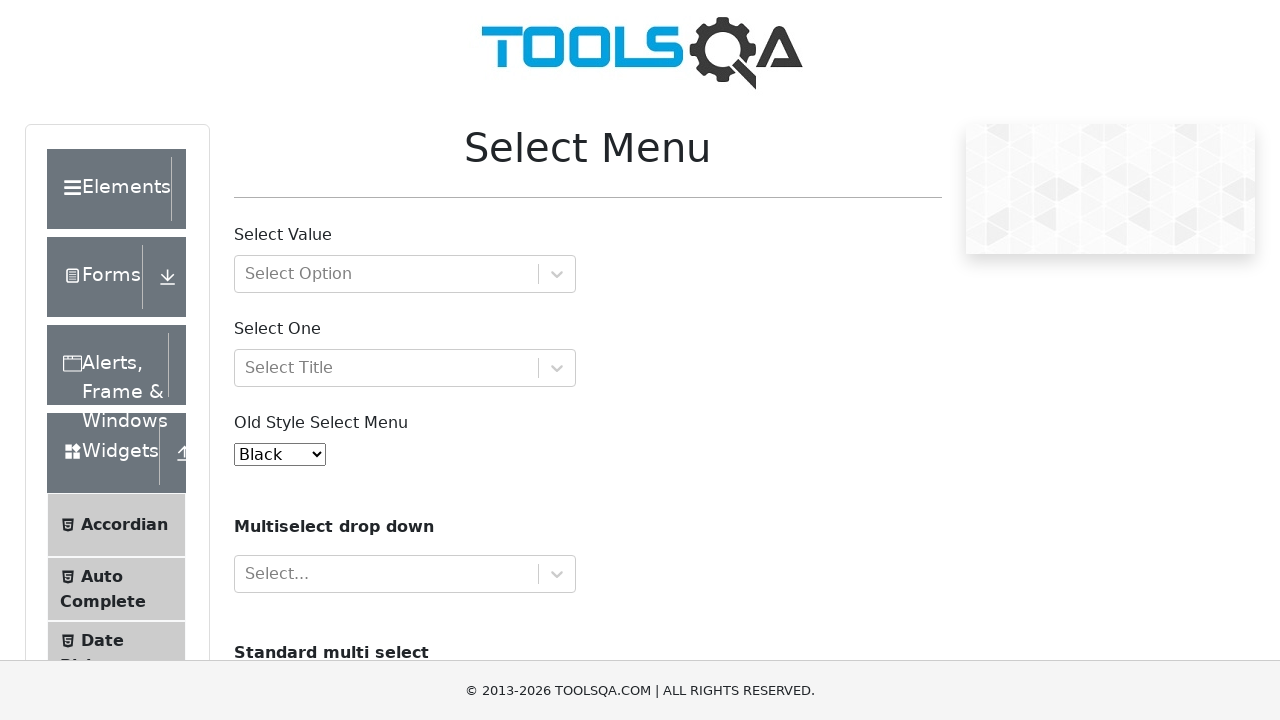

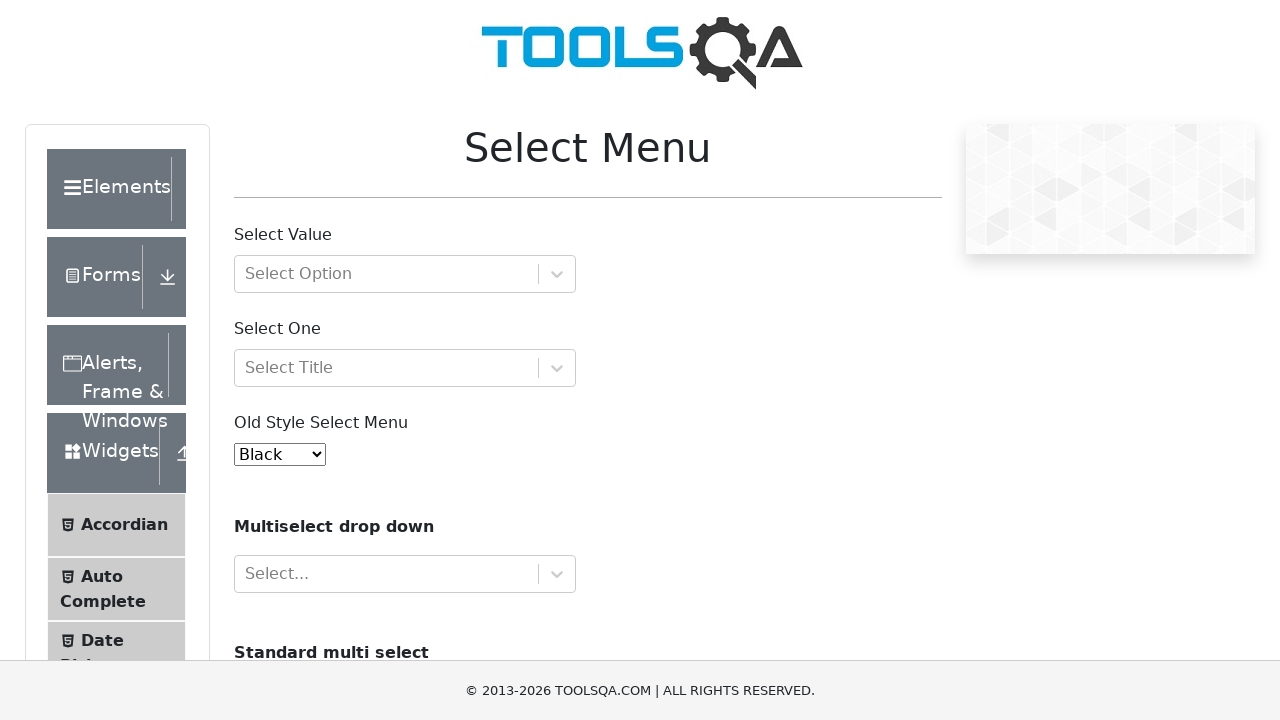